Tests finding a link by calculated text value, clicking it, then filling out a multi-field form with personal information (first name, last name, city, country) and submitting it.

Starting URL: http://suninjuly.github.io/find_link_text

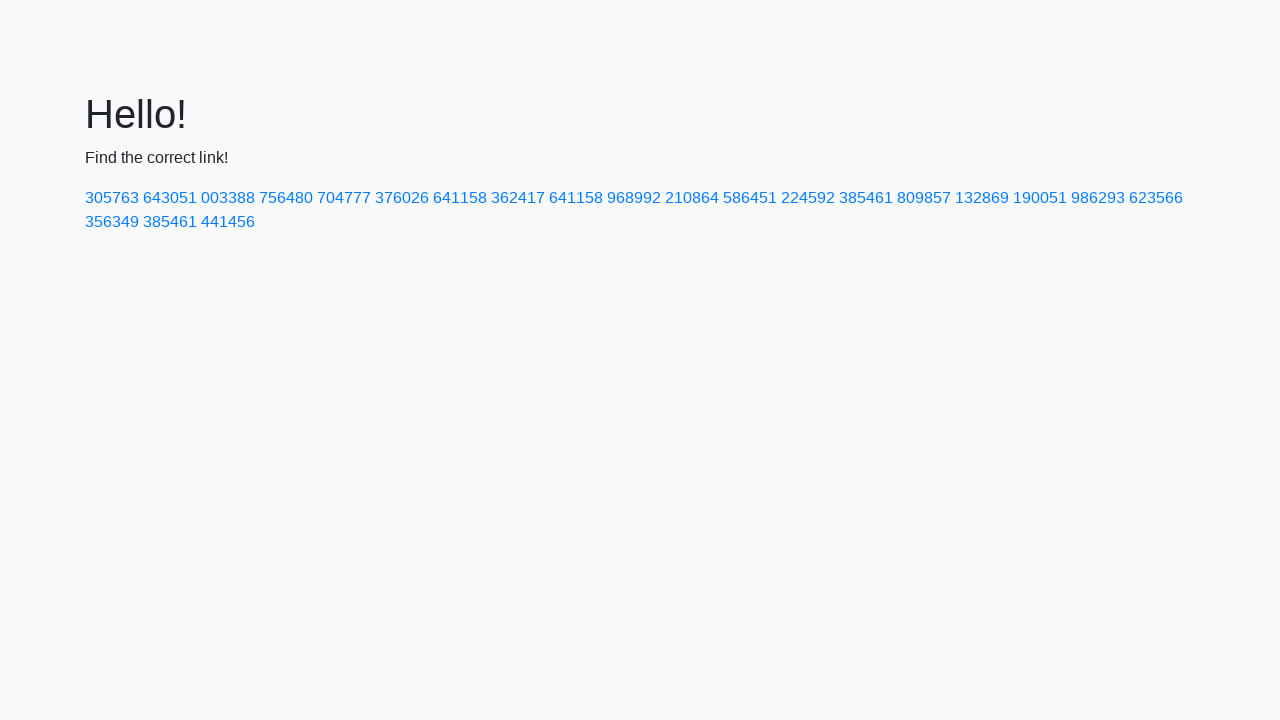

Calculated secret number from mathematical formula
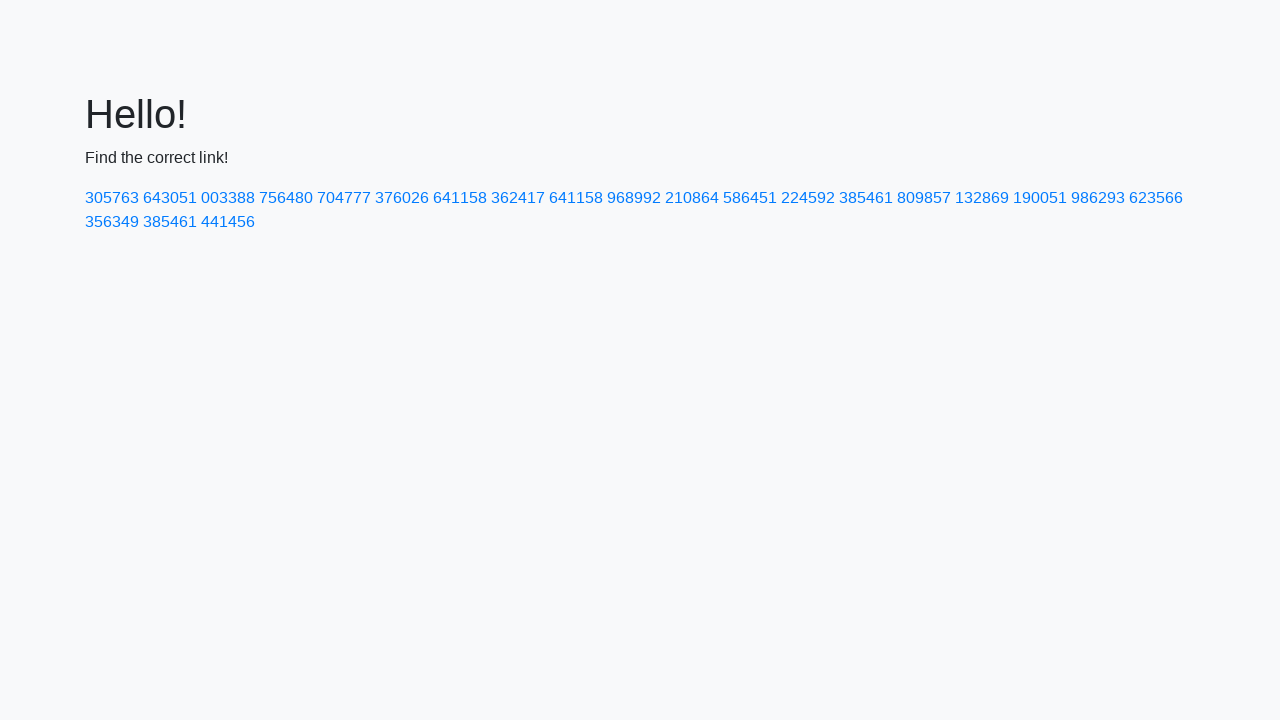

Clicked link with calculated secret text '224592' at (808, 198) on text=224592
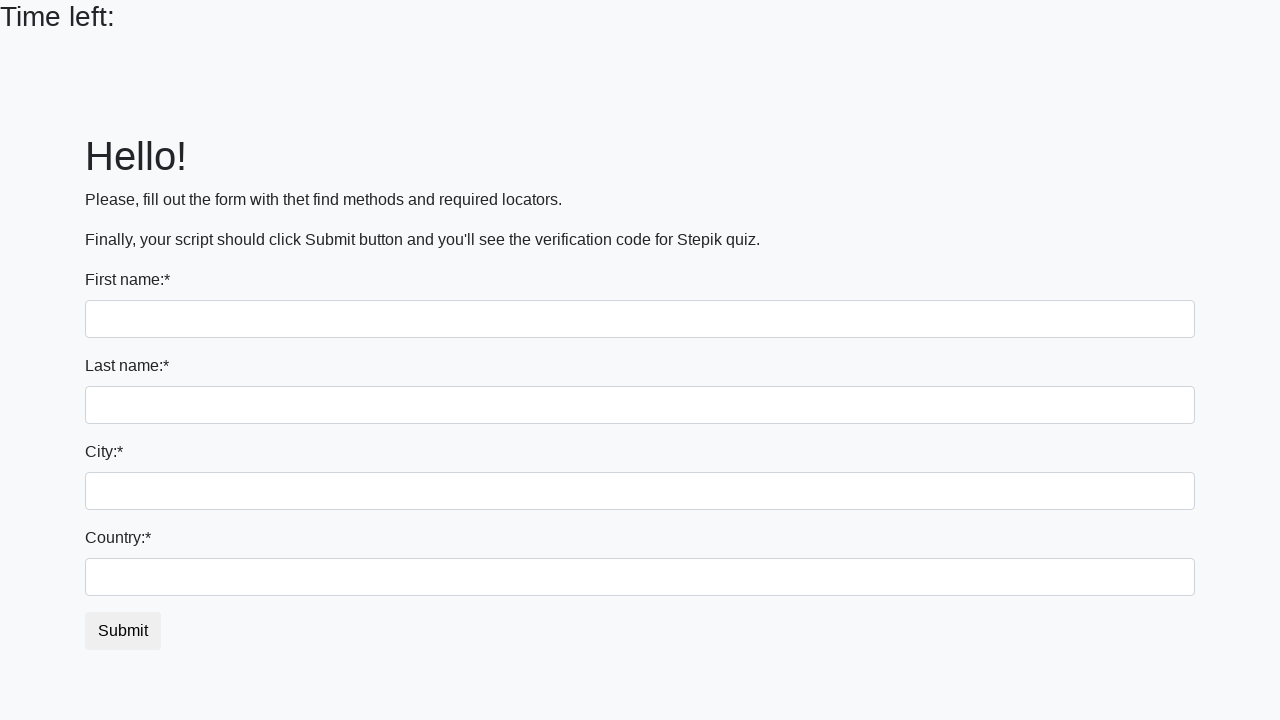

Filled first name field with 'Ivan' on input
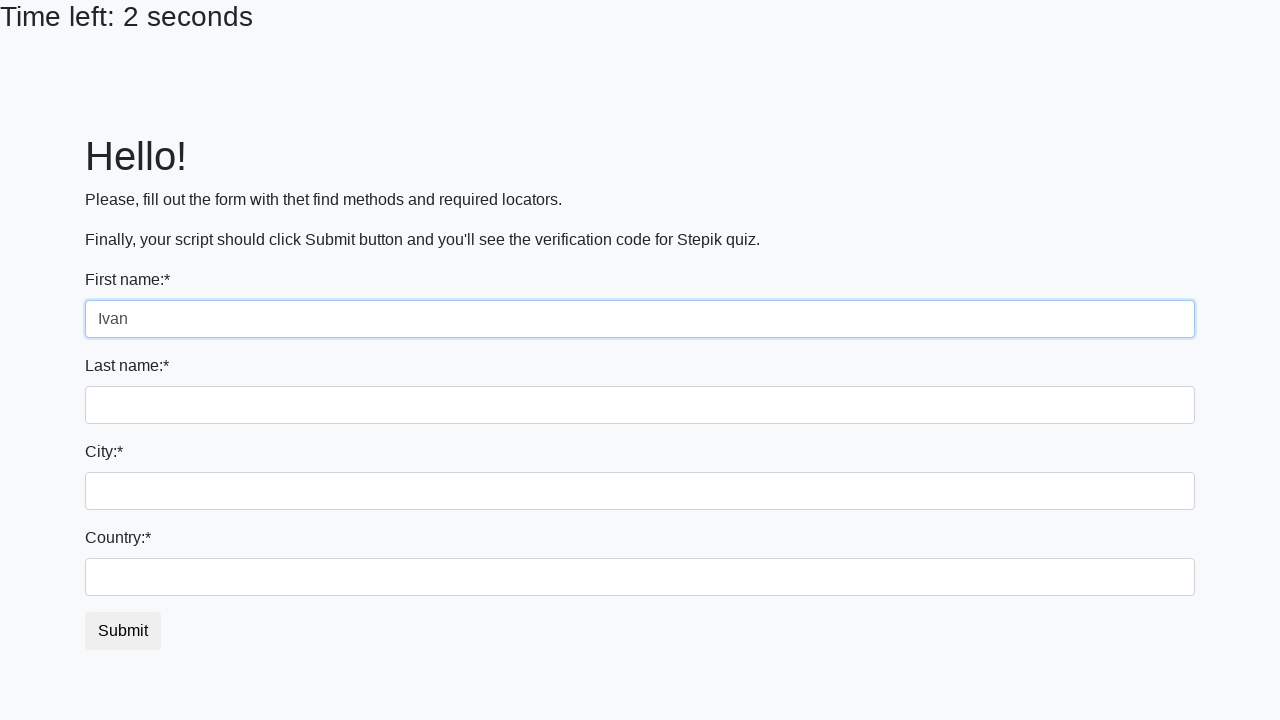

Filled last name field with 'Petrov' on input[name='last_name']
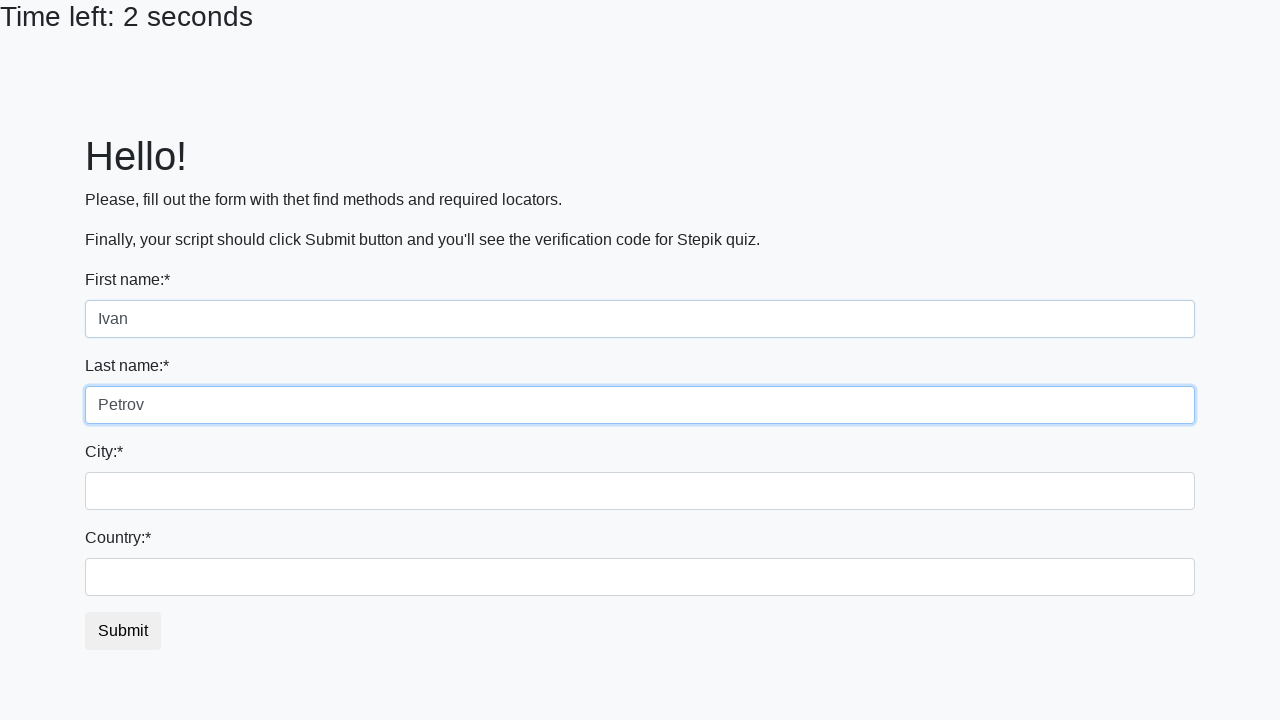

Filled city field with 'Smolensk' on .form-control.city
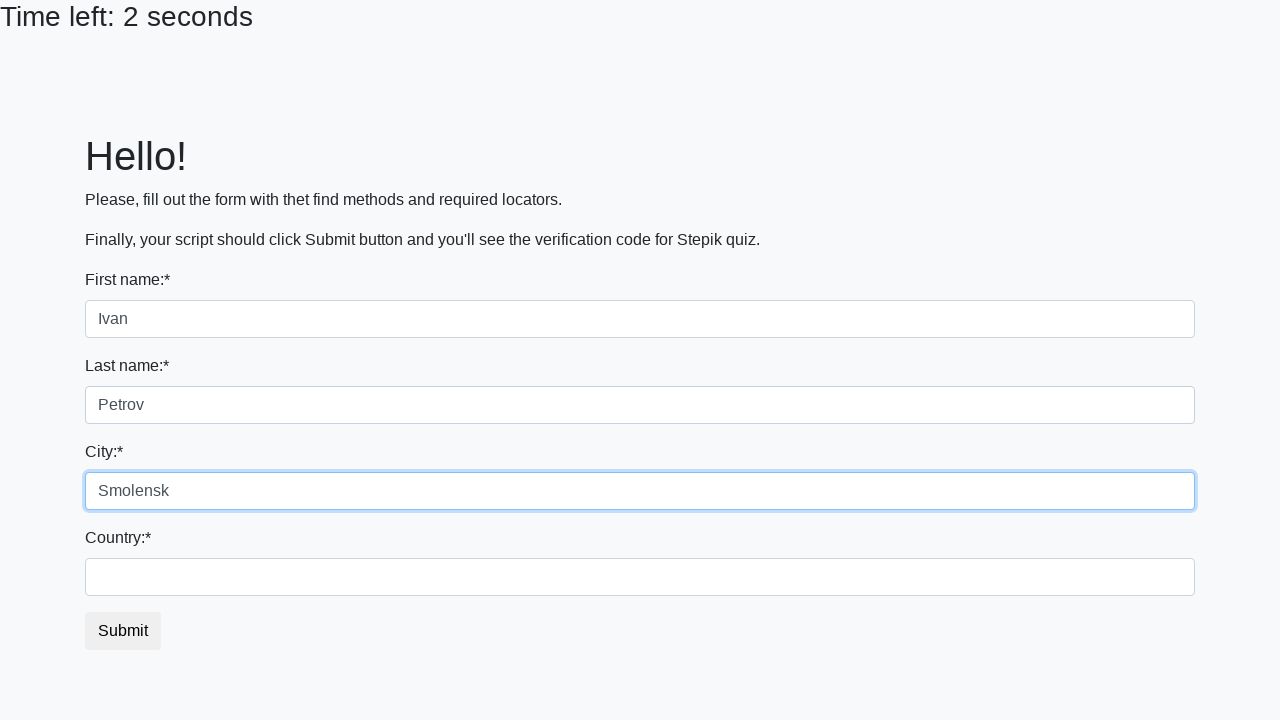

Filled country field with 'Russia' on #country
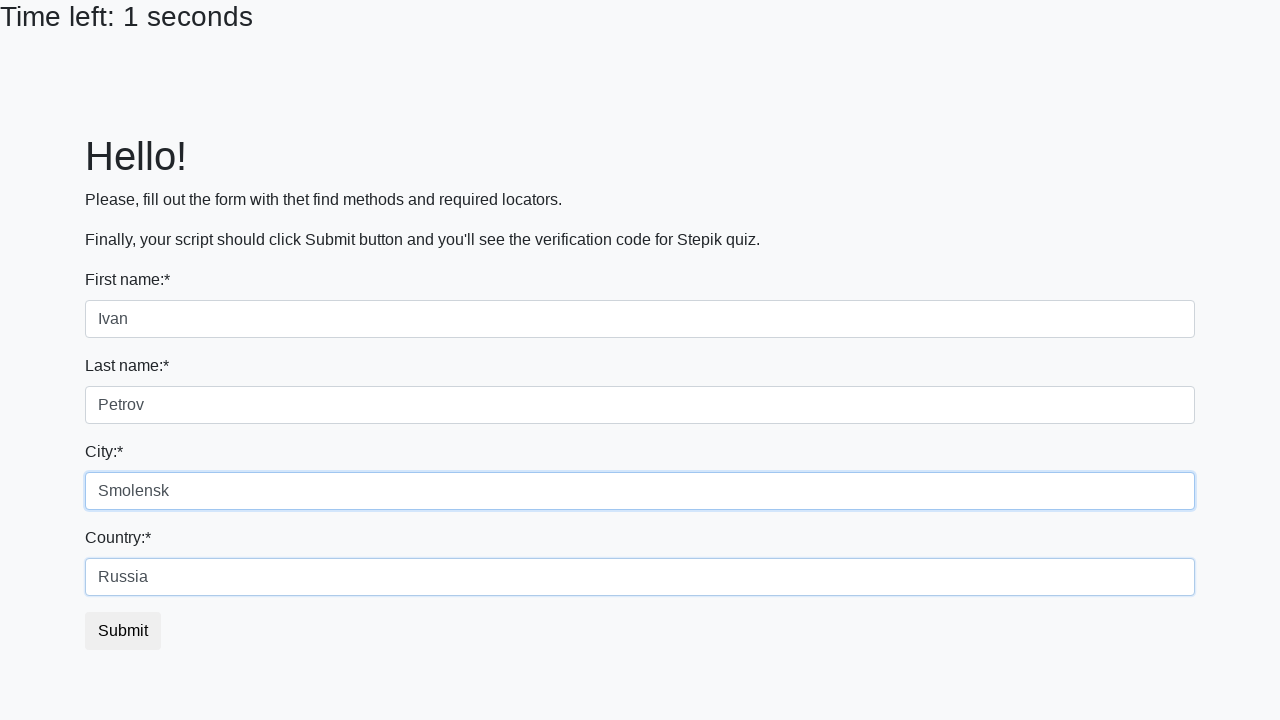

Clicked submit button to submit form at (123, 631) on button.btn
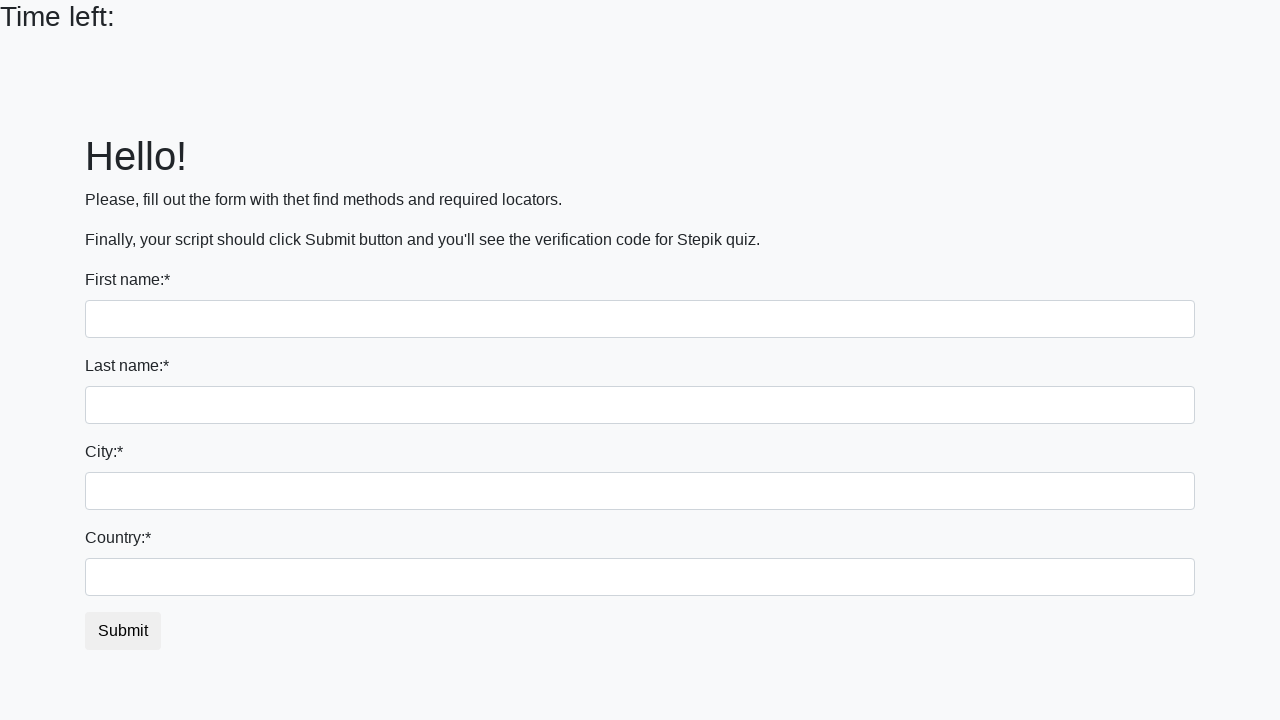

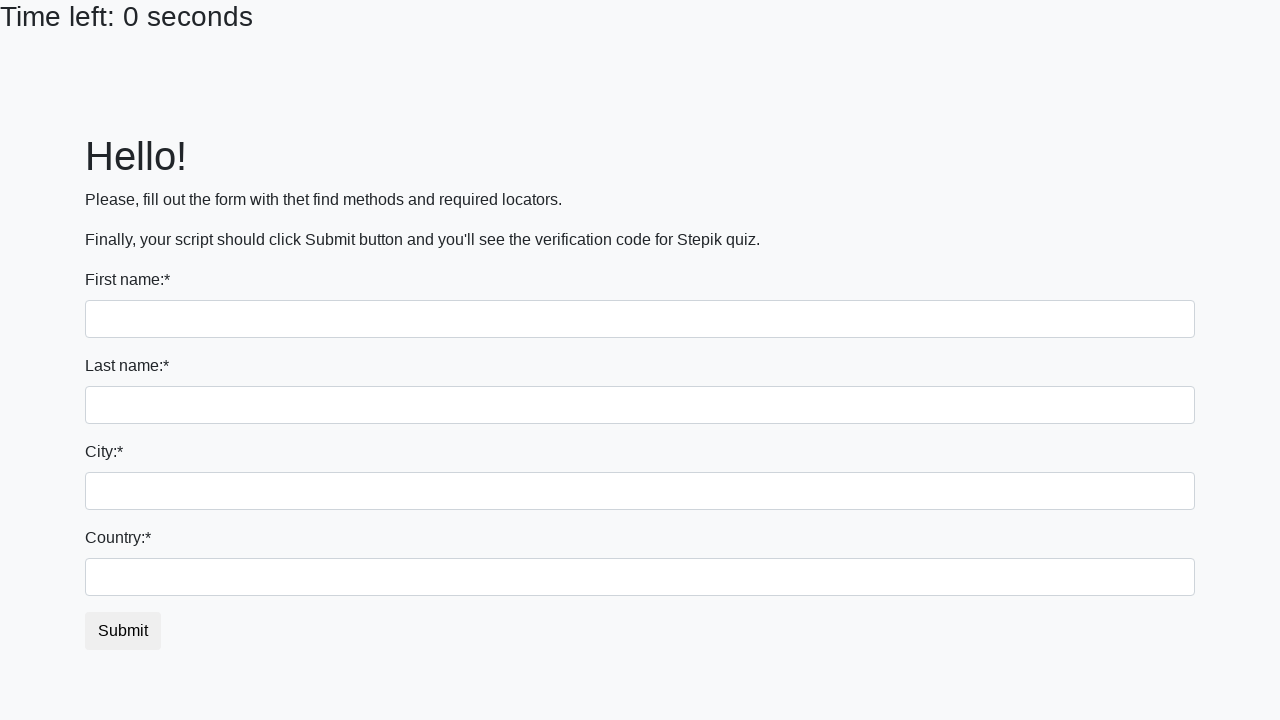